Tests right-click context menu functionality by right-clicking a button, selecting the Copy option from the context menu, and accepting the resulting alert dialog

Starting URL: http://swisnl.github.io/jQuery-contextMenu/demo.html

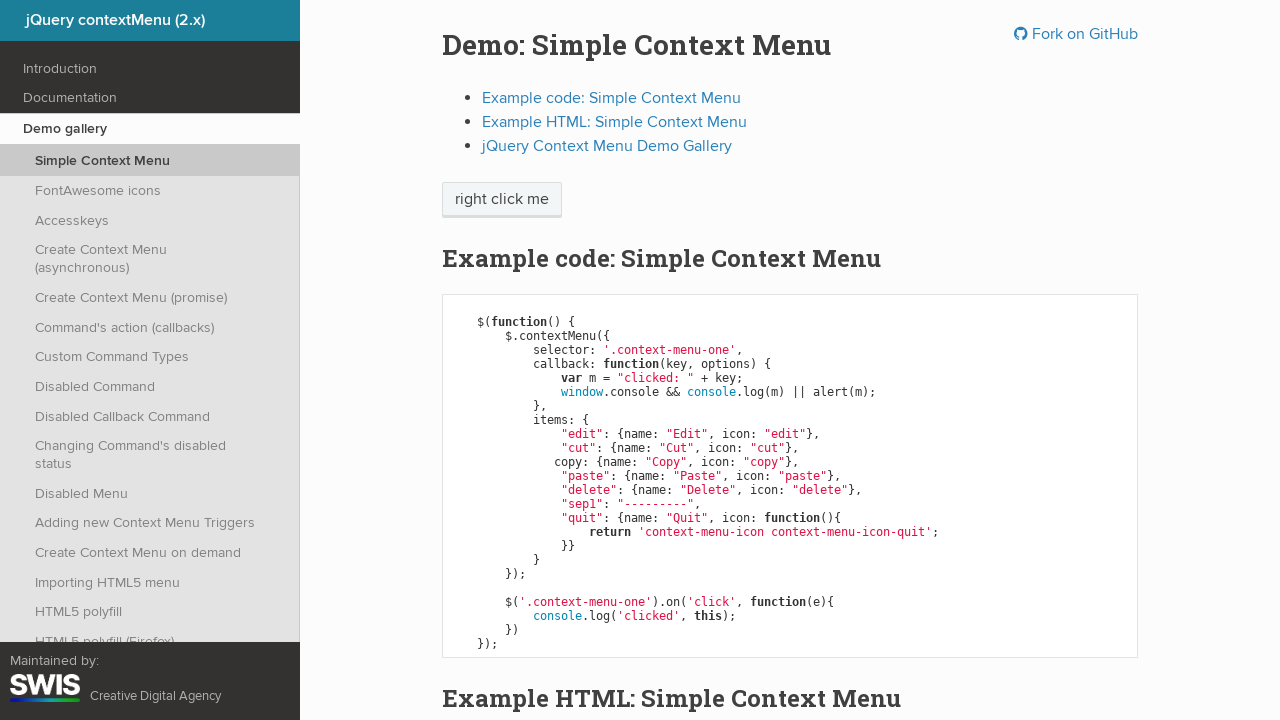

Right-clicked on the context menu button at (502, 200) on span.context-menu-one.btn.btn-neutral
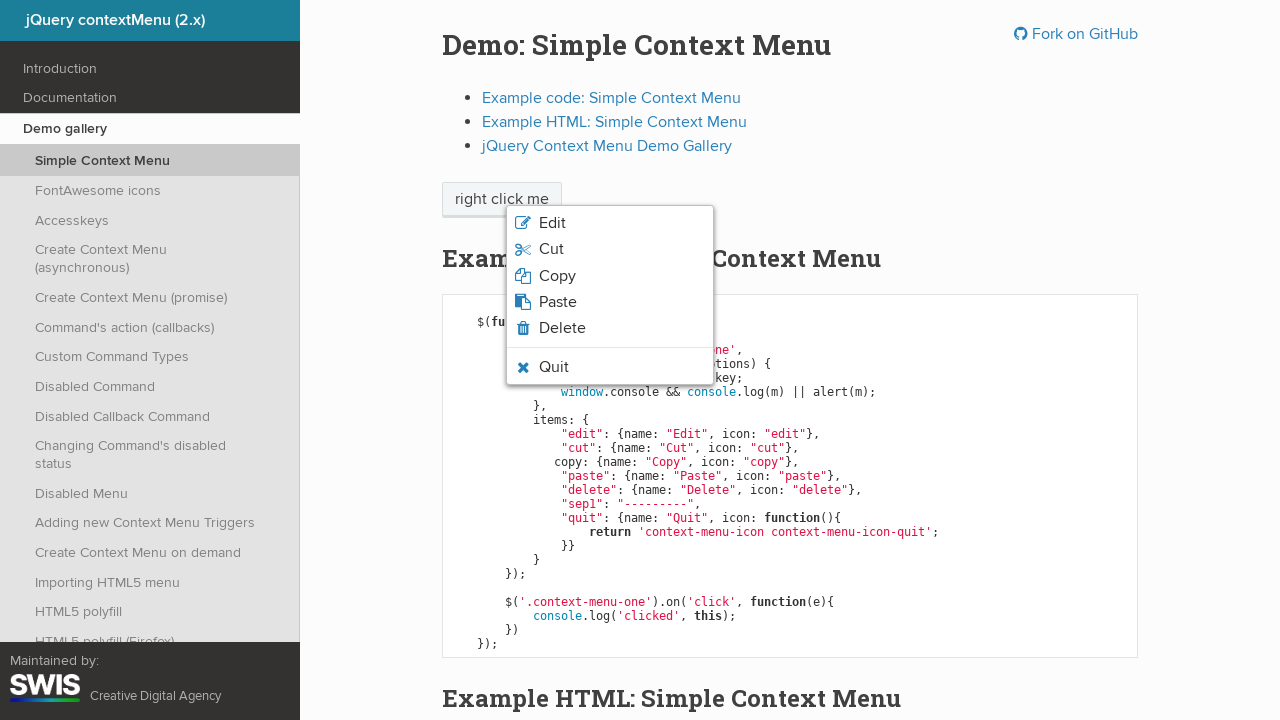

Clicked on the 'Copy' option in the context menu at (557, 276) on xpath=//span[normalize-space()='Copy']
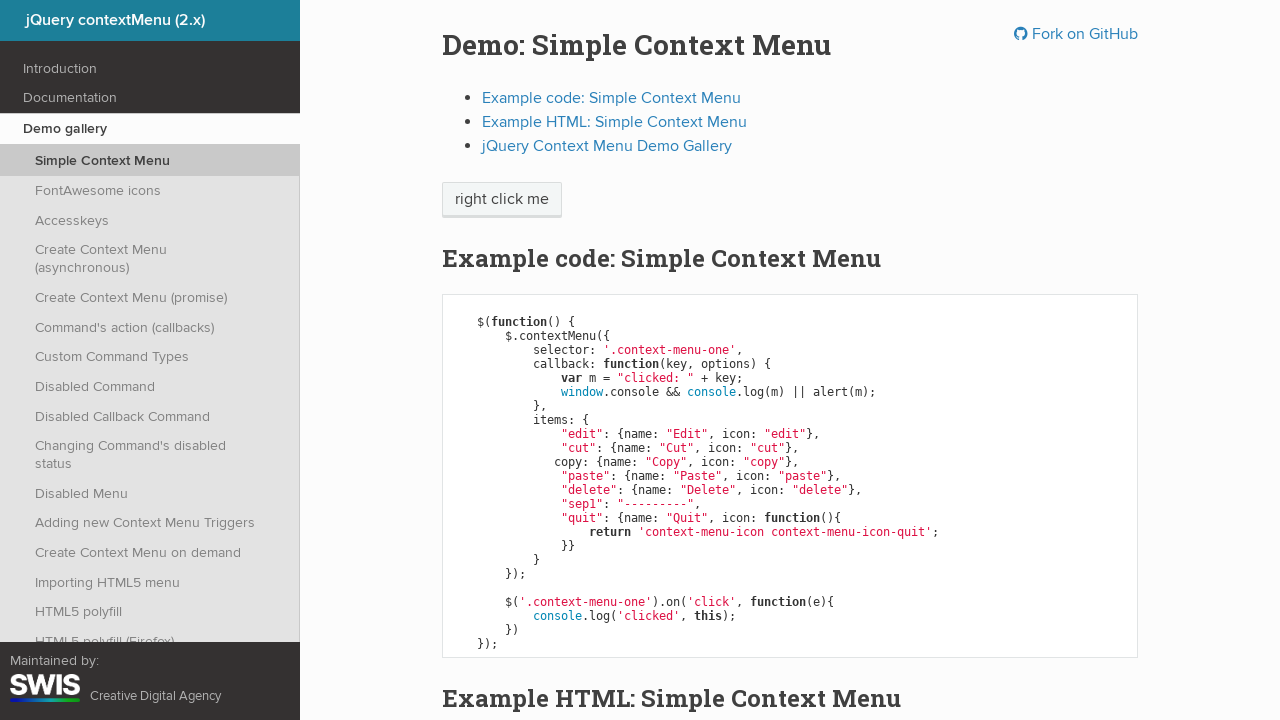

Set up dialog handler to accept alert dialogs
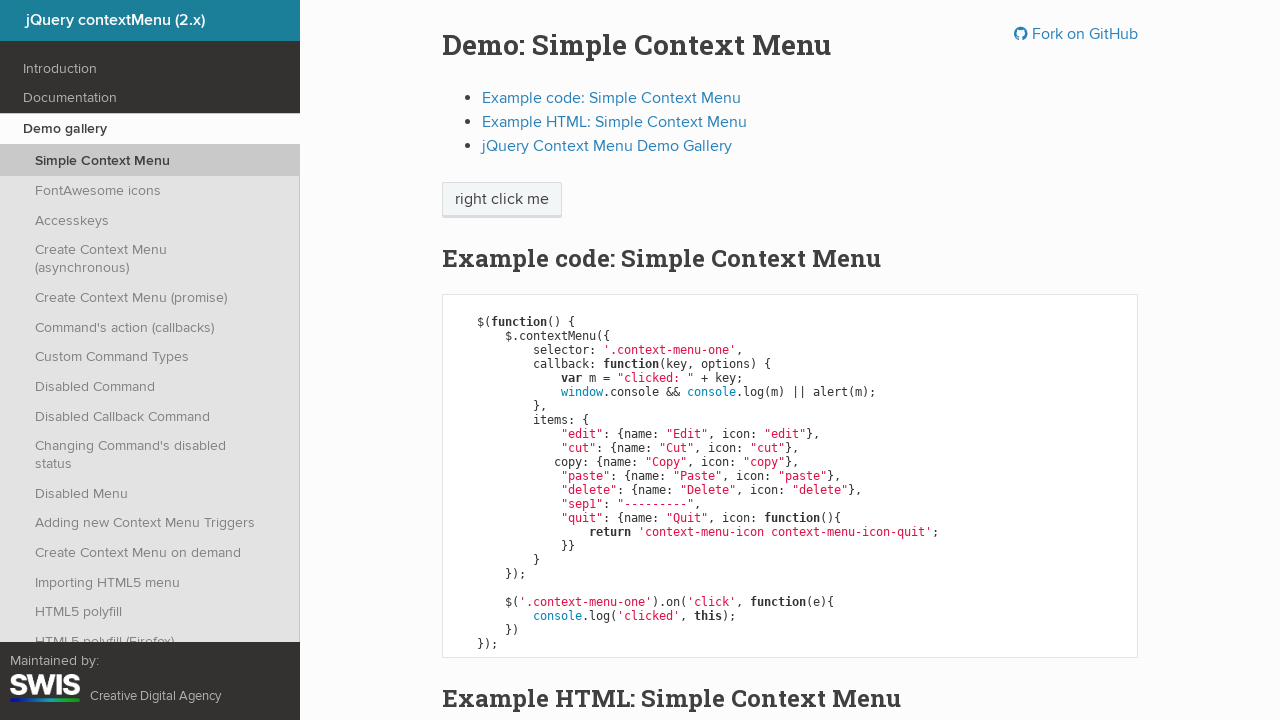

Waited for alert dialog to appear and be handled
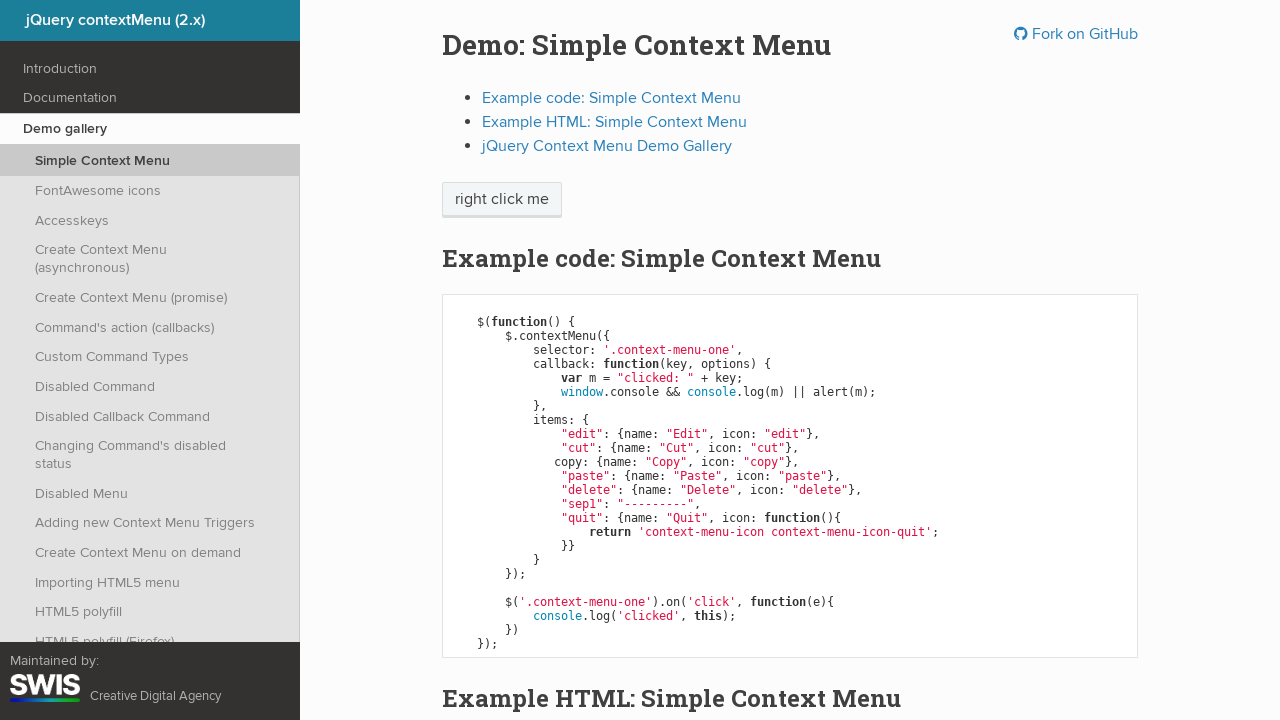

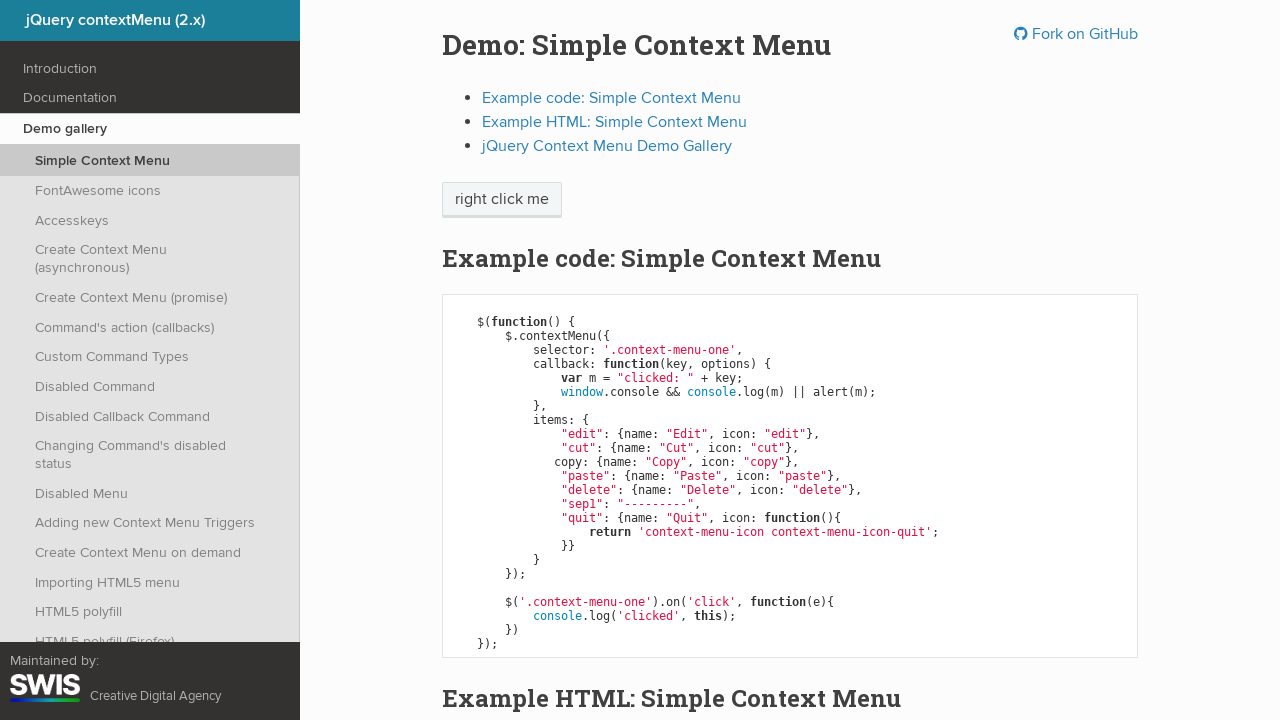